Tests dropdown select functionality by selecting different options and verifying the final selection is displayed correctly

Starting URL: https://kristinek.github.io/site/examples/actions

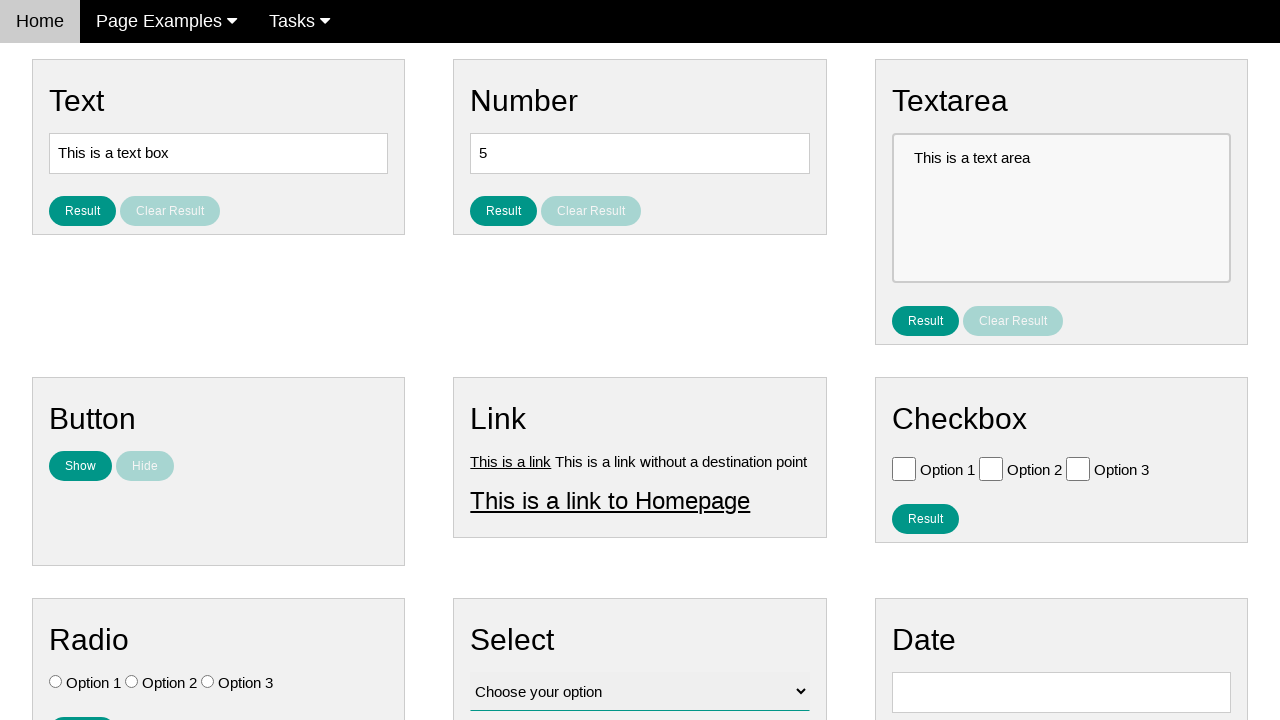

Selected Option 3 from dropdown on #vfb-12
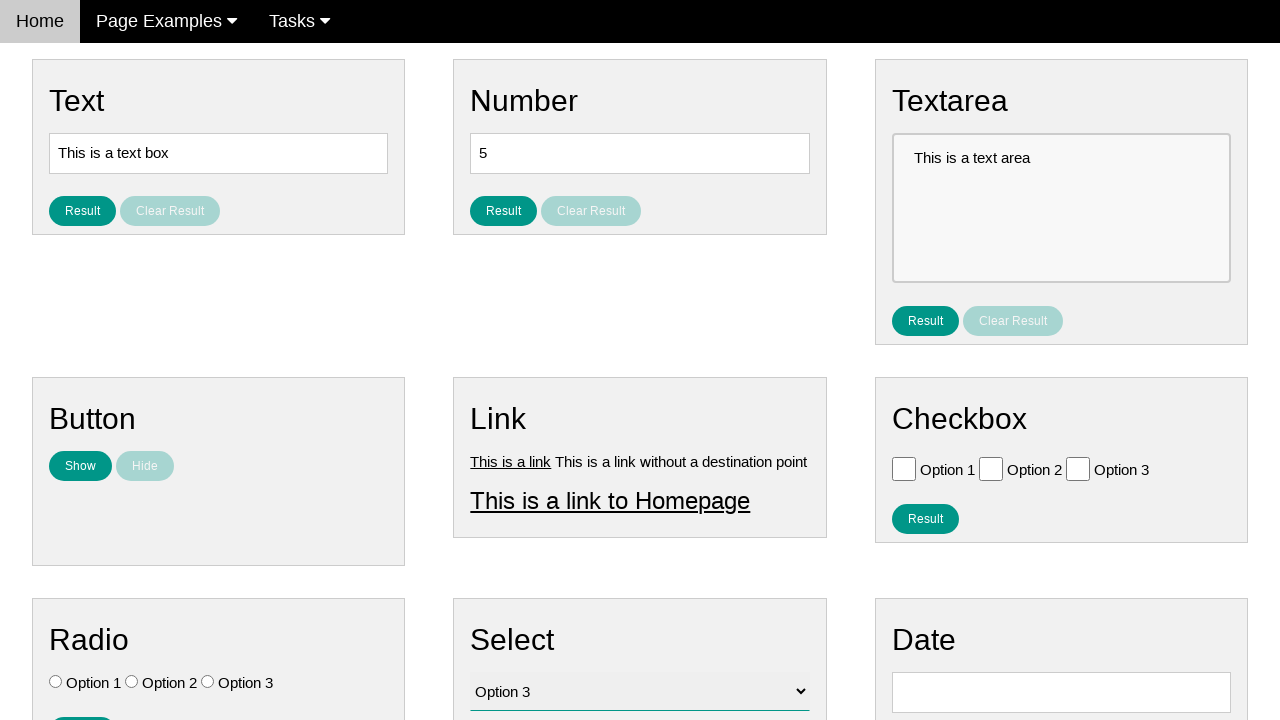

Selected Option 2 from dropdown on #vfb-12
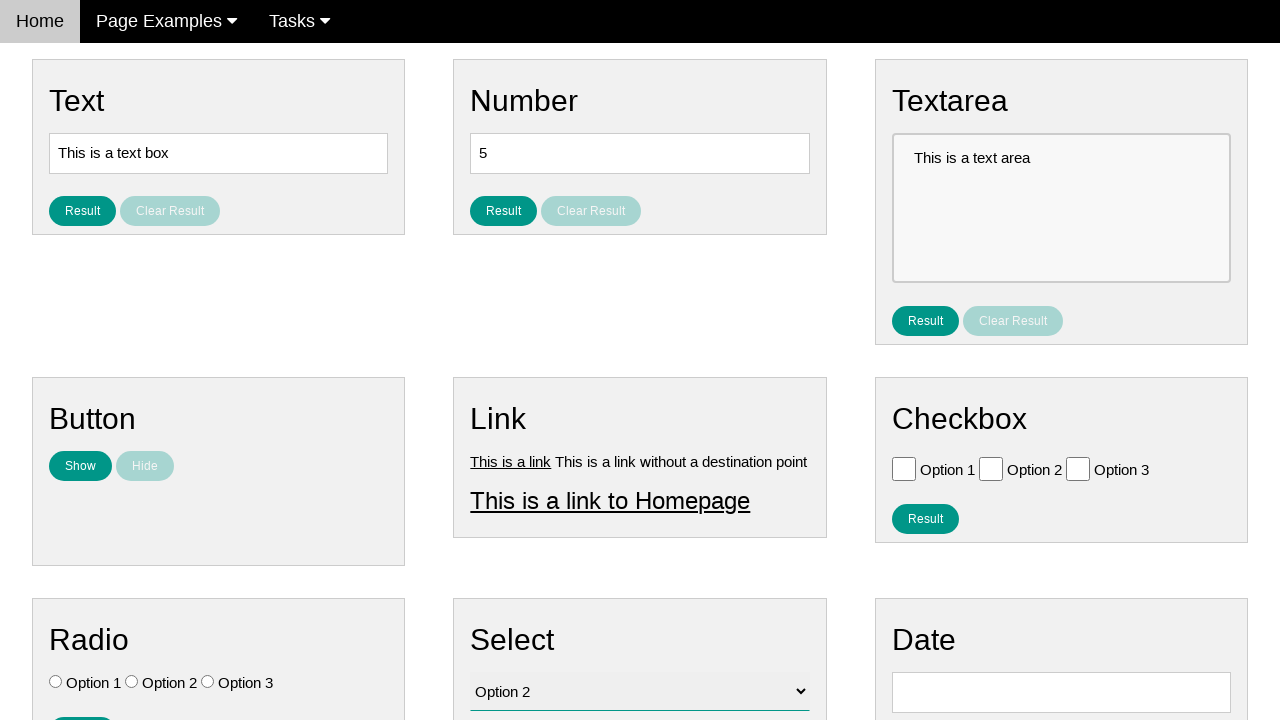

Clicked result button to display selection at (504, 424) on #result_button_select
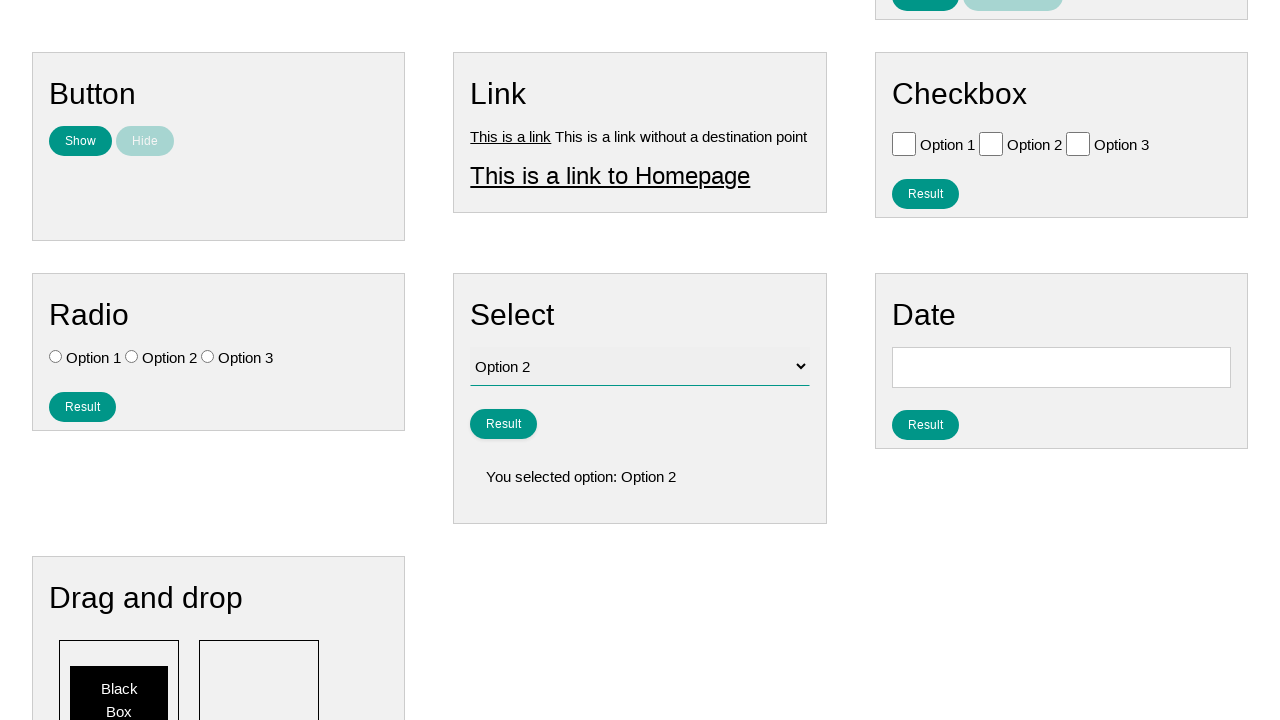

Result element loaded and displayed
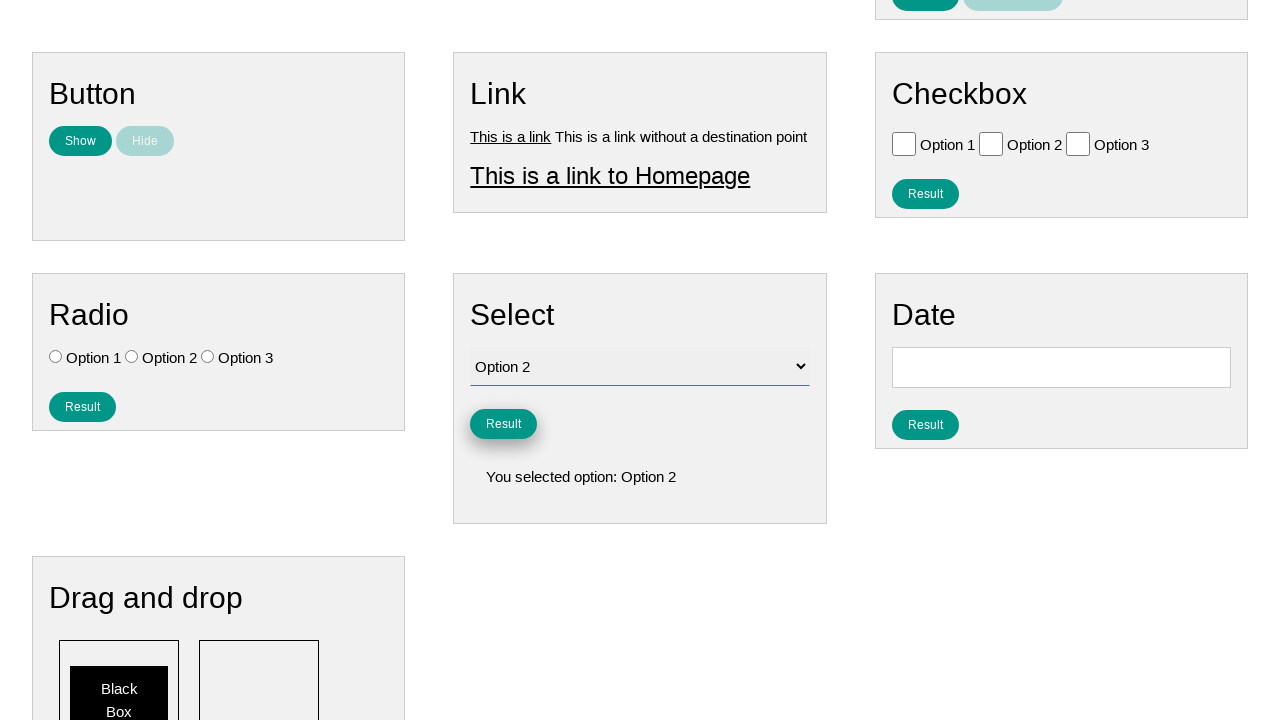

Retrieved result text from page
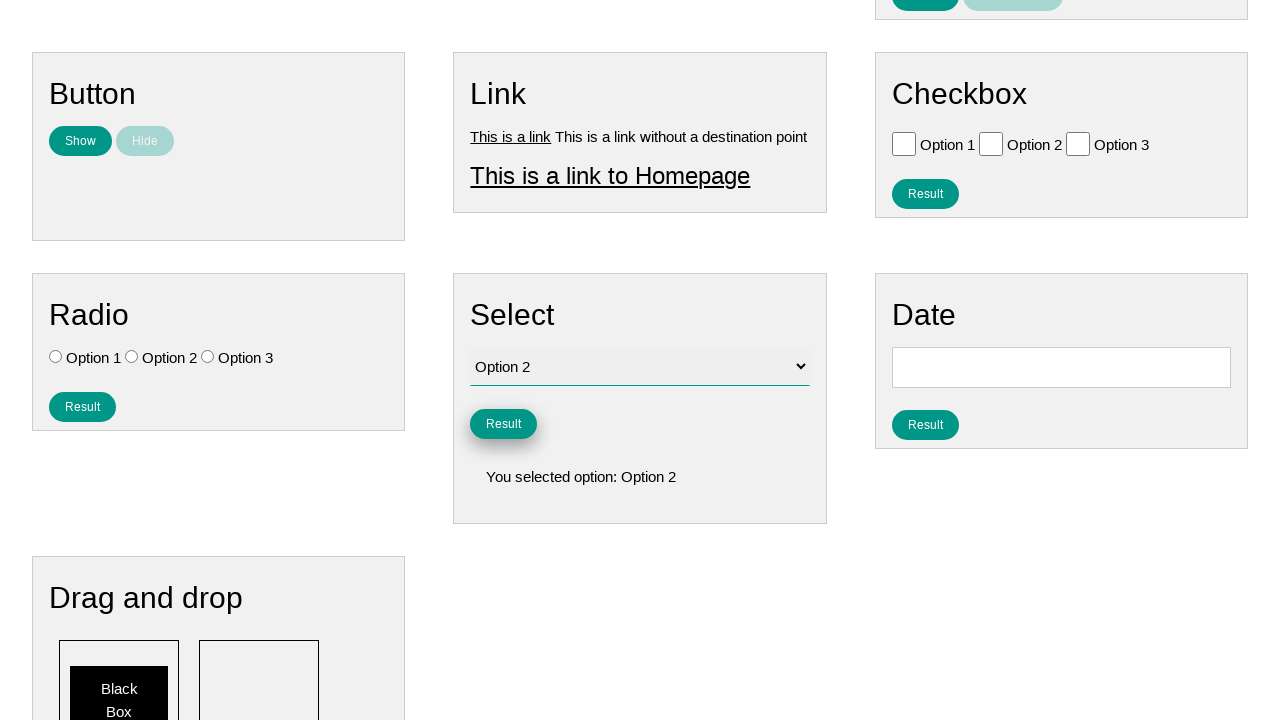

Verified that Option 2 was correctly selected and displayed
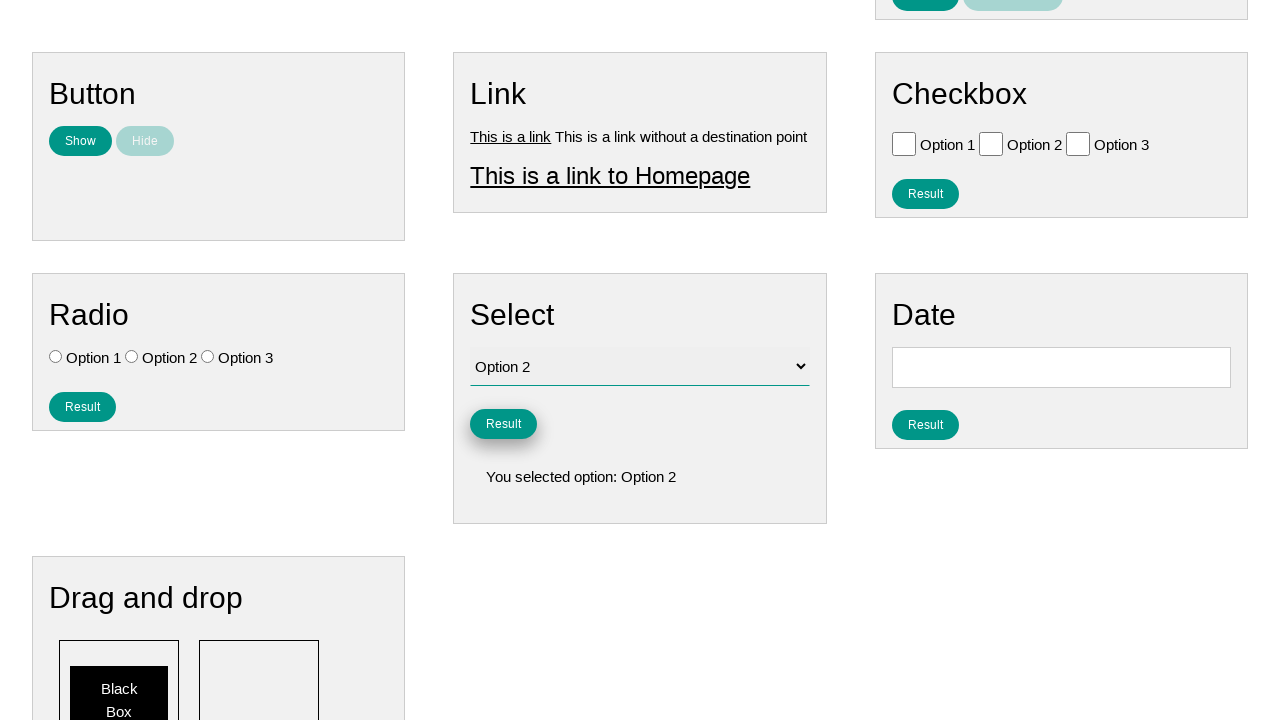

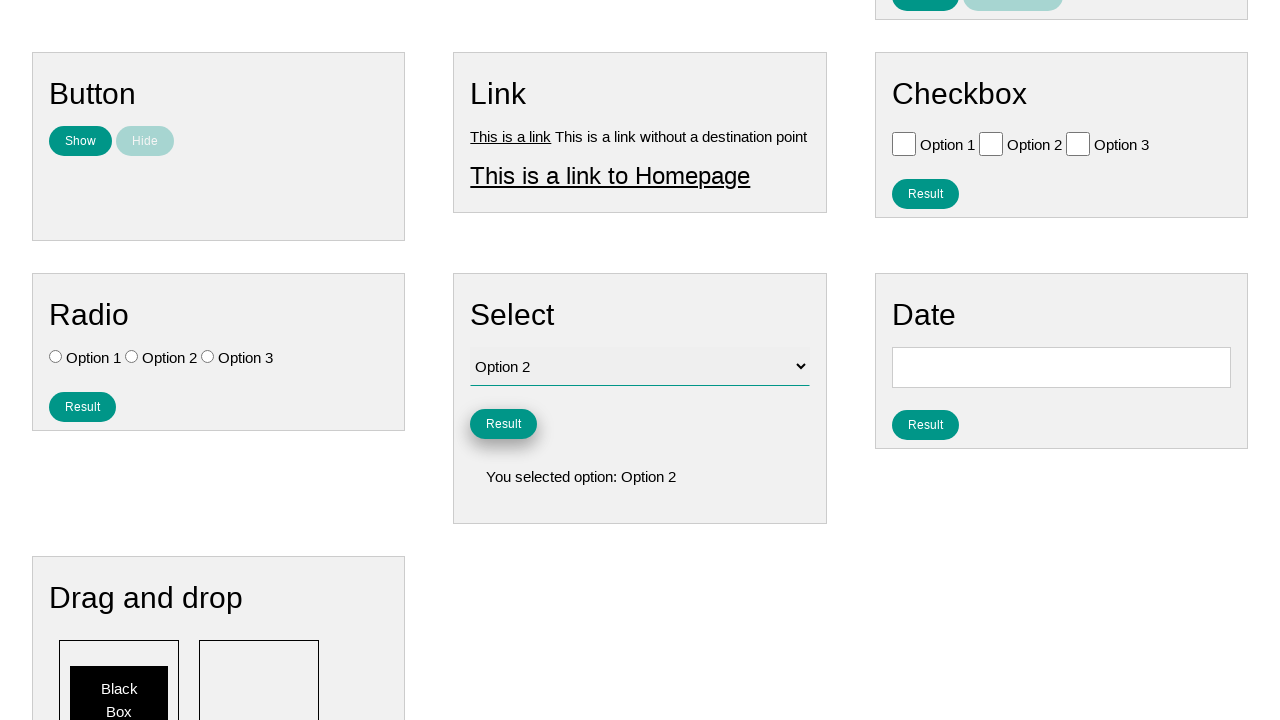